Tests editing a todo item by double-clicking, entering new text, and pressing Enter.

Starting URL: https://demo.playwright.dev/todomvc

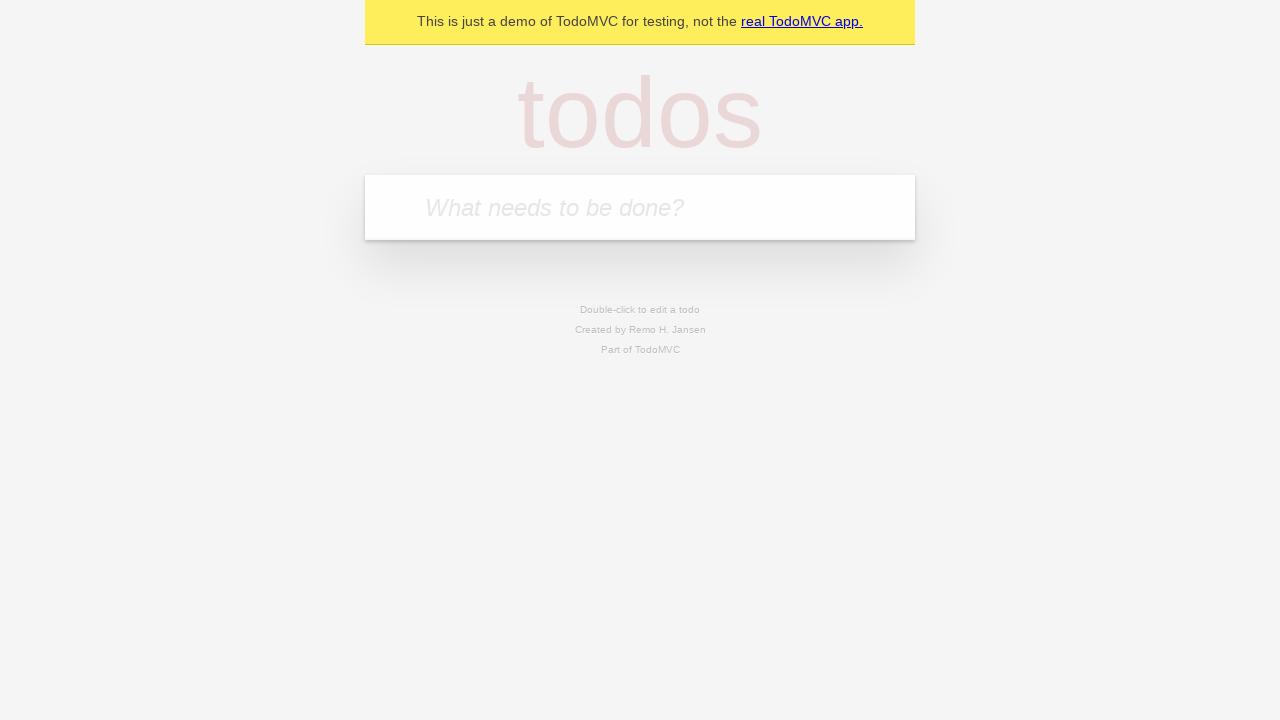

Filled todo input with 'buy some cheese' on internal:attr=[placeholder="What needs to be done?"i]
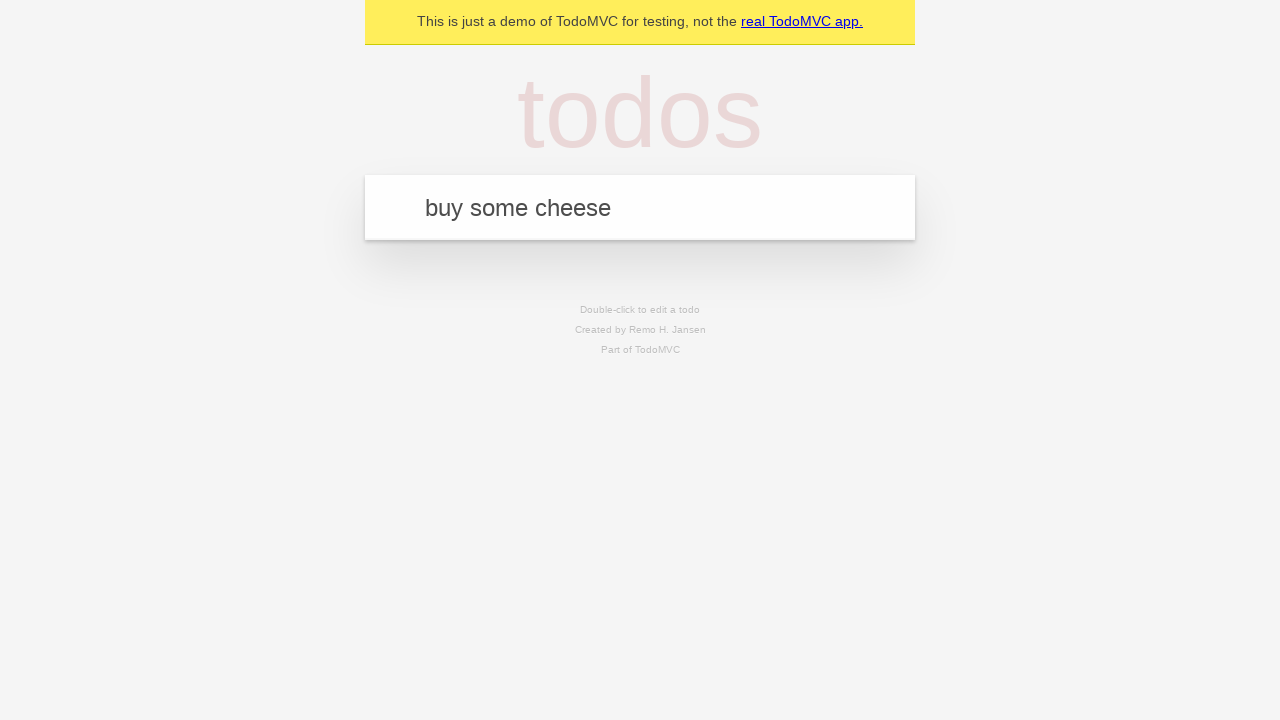

Pressed Enter to create first todo item on internal:attr=[placeholder="What needs to be done?"i]
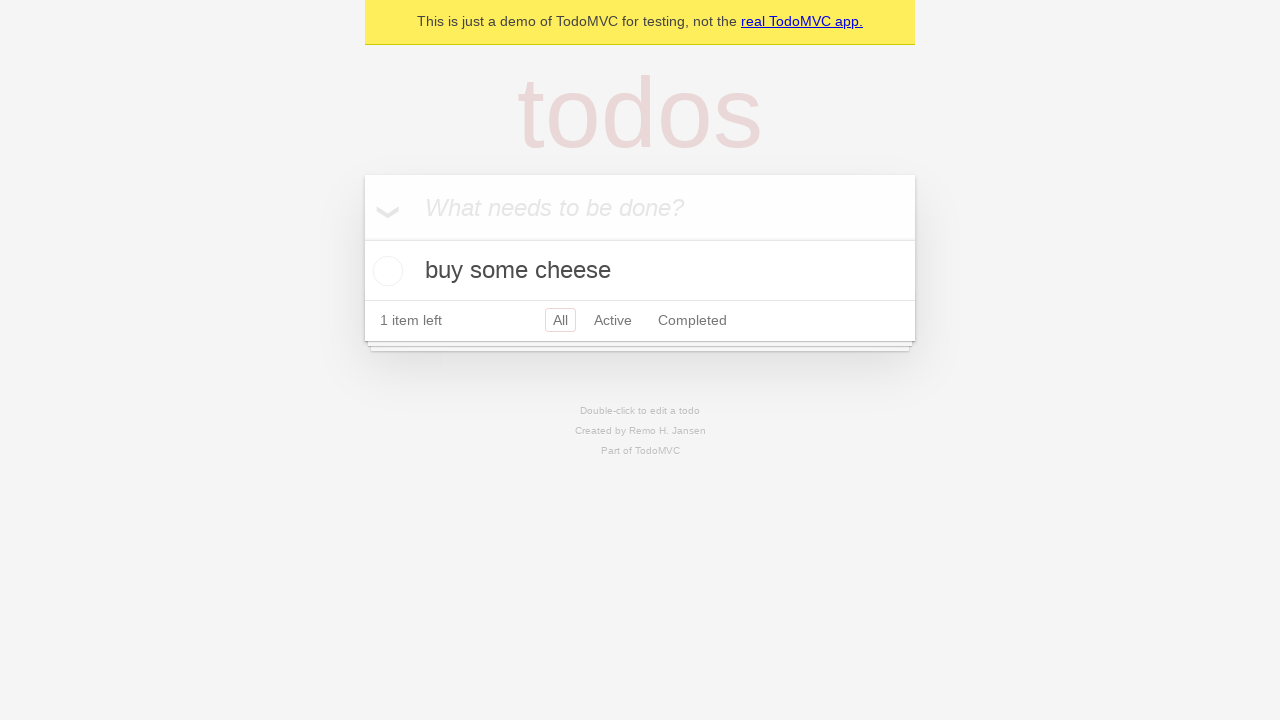

Filled todo input with 'feed the cat' on internal:attr=[placeholder="What needs to be done?"i]
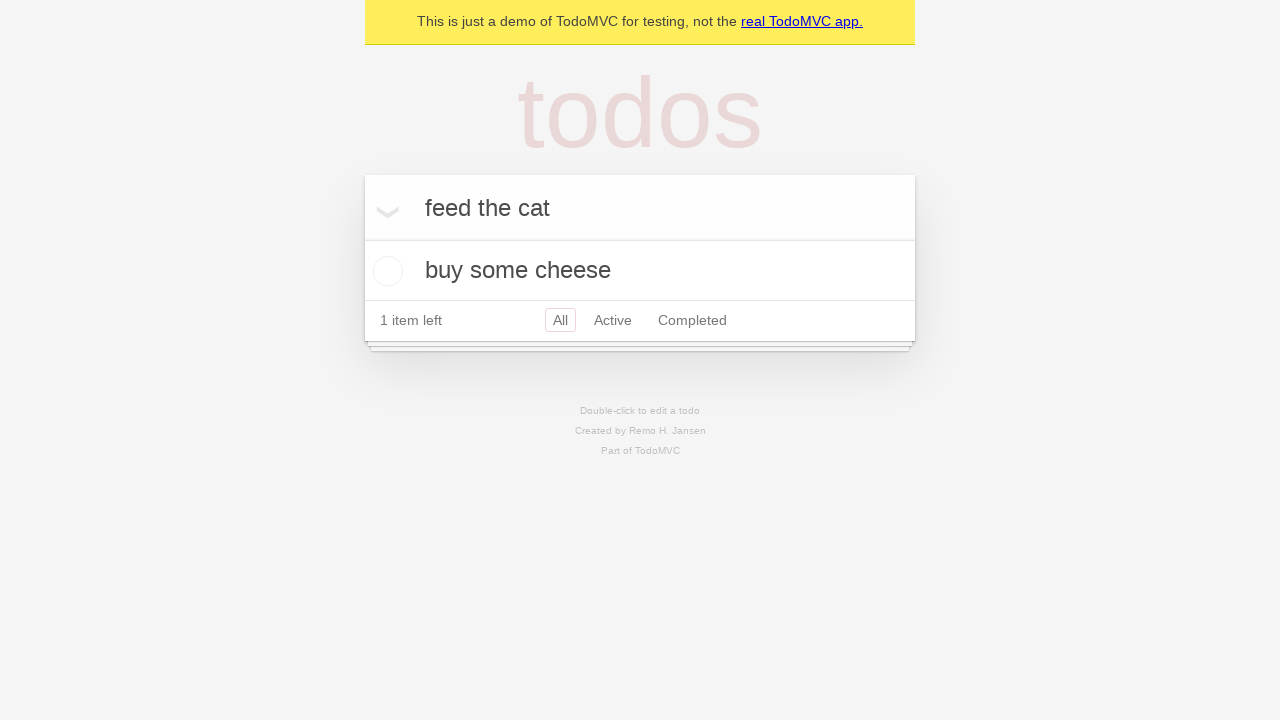

Pressed Enter to create second todo item on internal:attr=[placeholder="What needs to be done?"i]
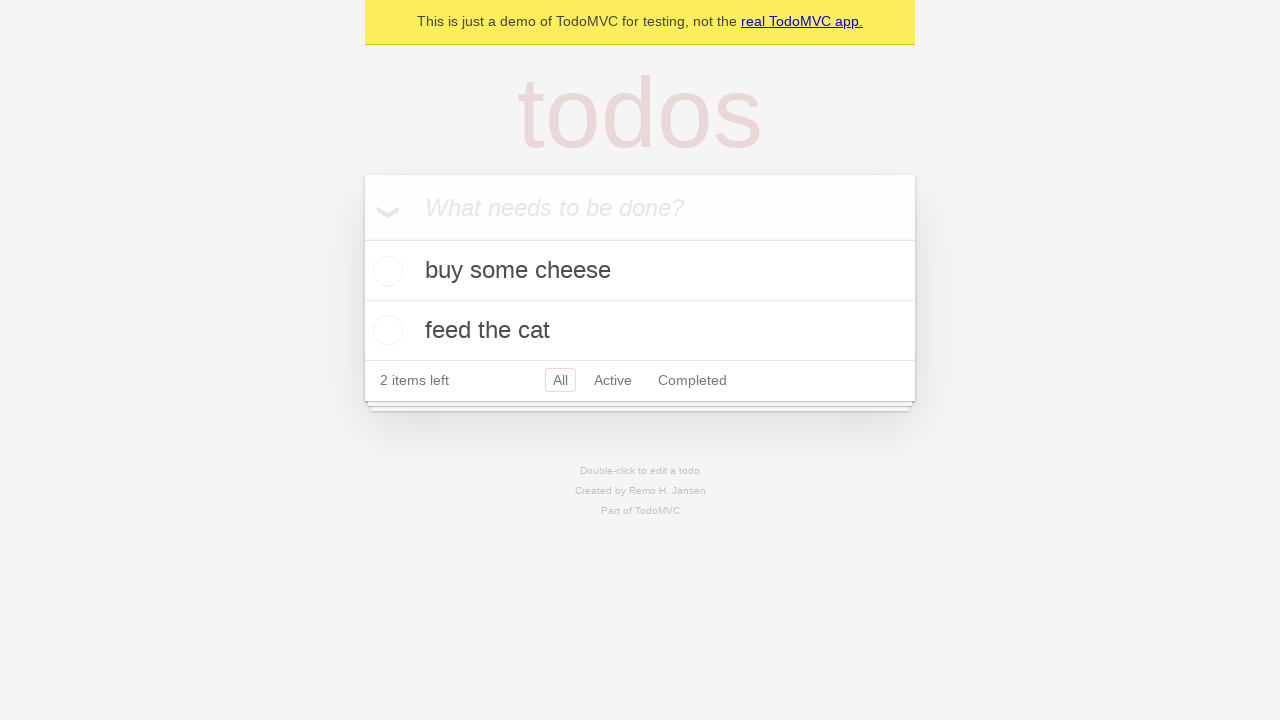

Filled todo input with 'book a doctors appointment' on internal:attr=[placeholder="What needs to be done?"i]
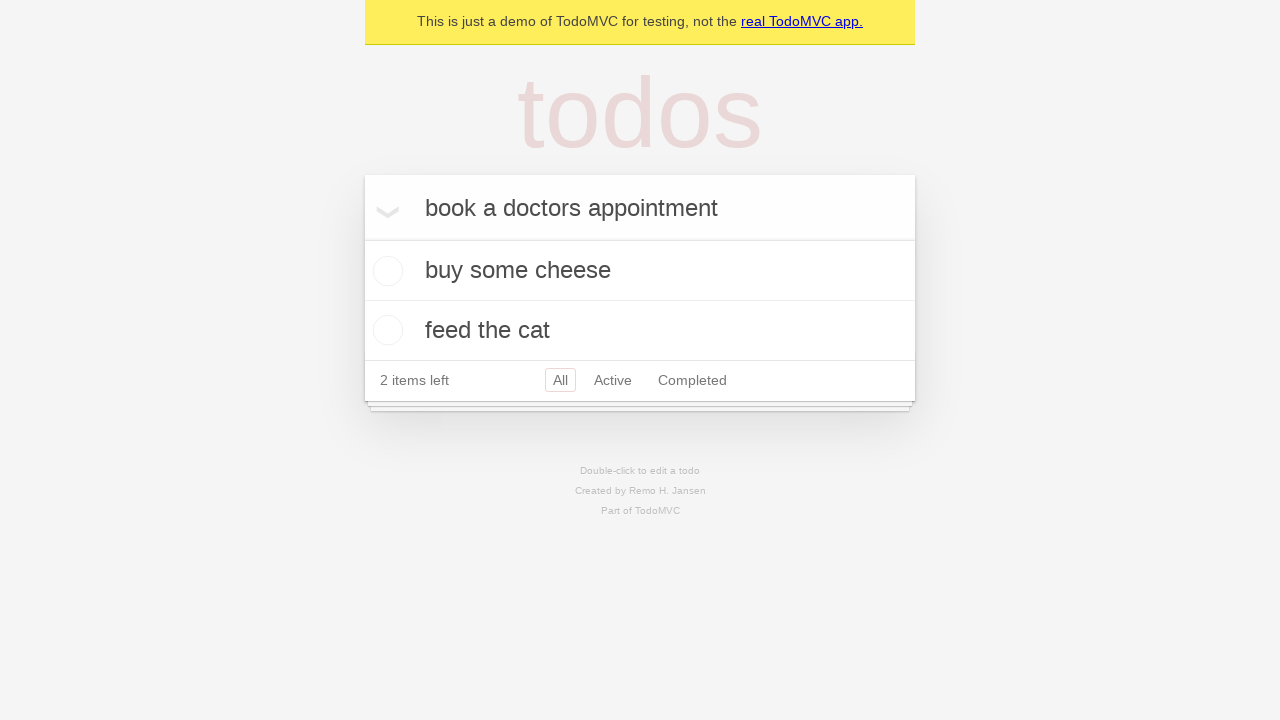

Pressed Enter to create third todo item on internal:attr=[placeholder="What needs to be done?"i]
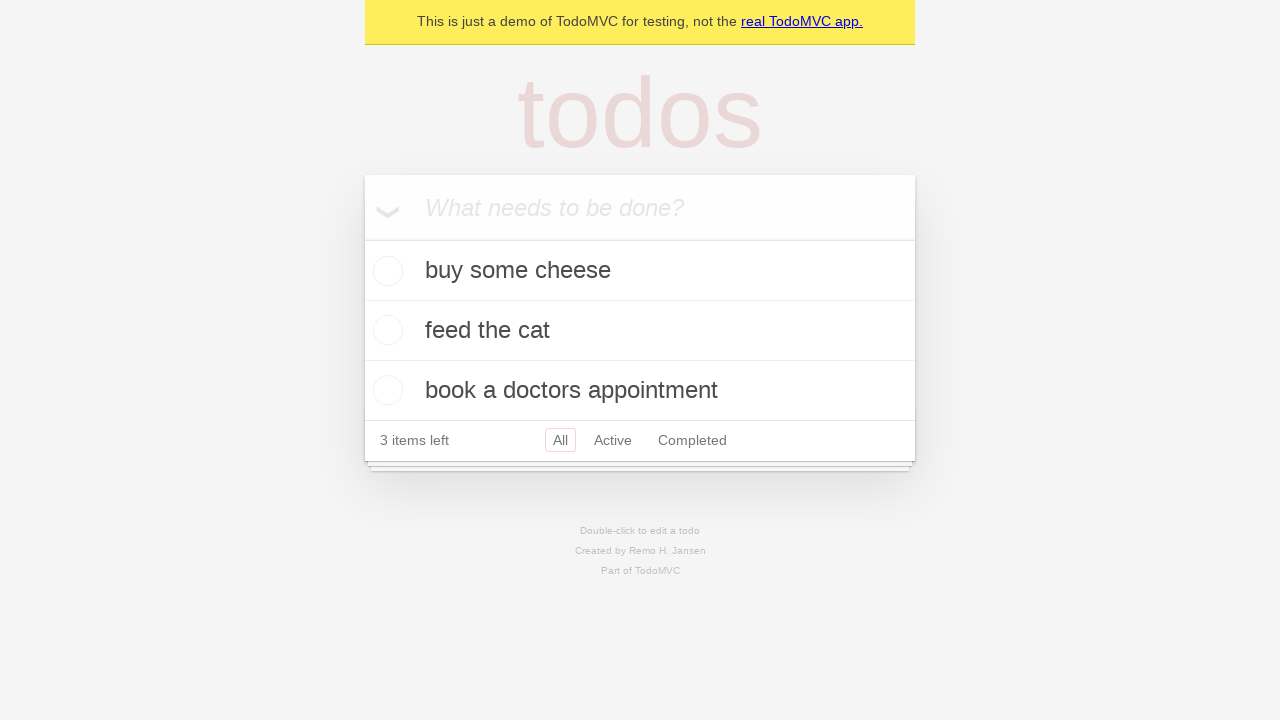

Double-clicked second todo item to enter edit mode at (640, 331) on internal:testid=[data-testid="todo-item"s] >> nth=1
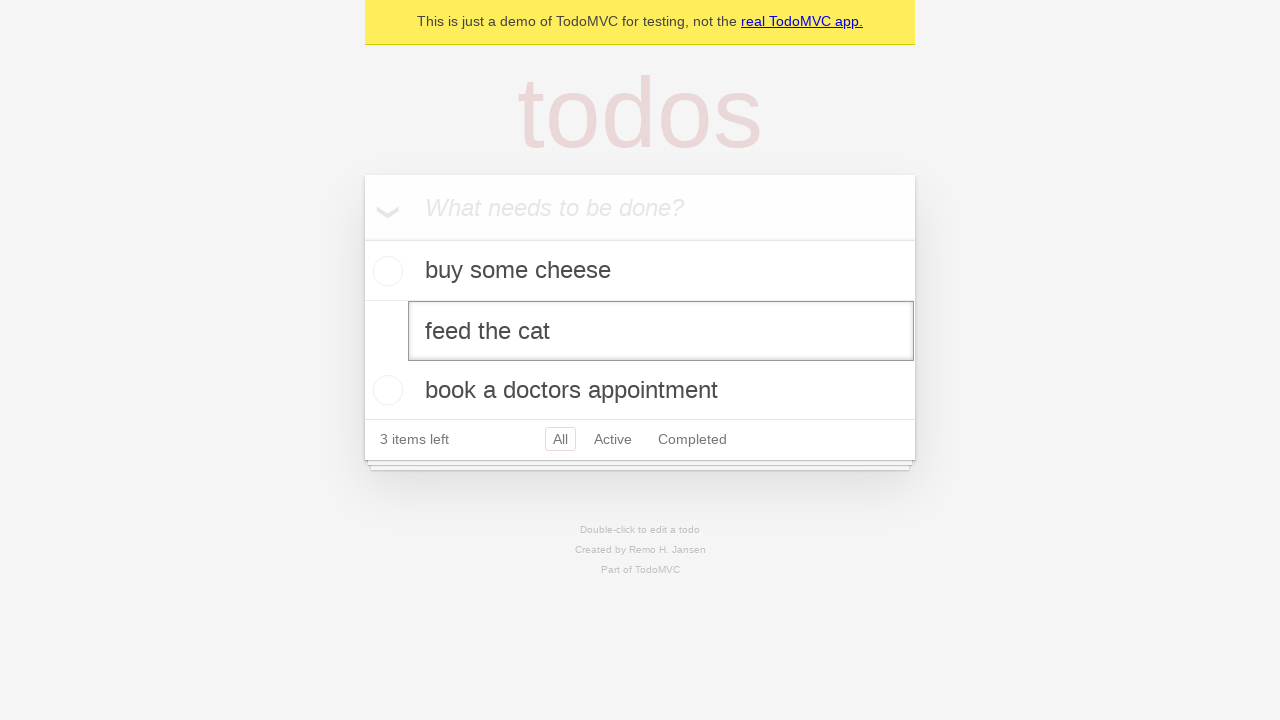

Filled edit field with new text 'buy some sausages' on internal:testid=[data-testid="todo-item"s] >> nth=1 >> internal:role=textbox[nam
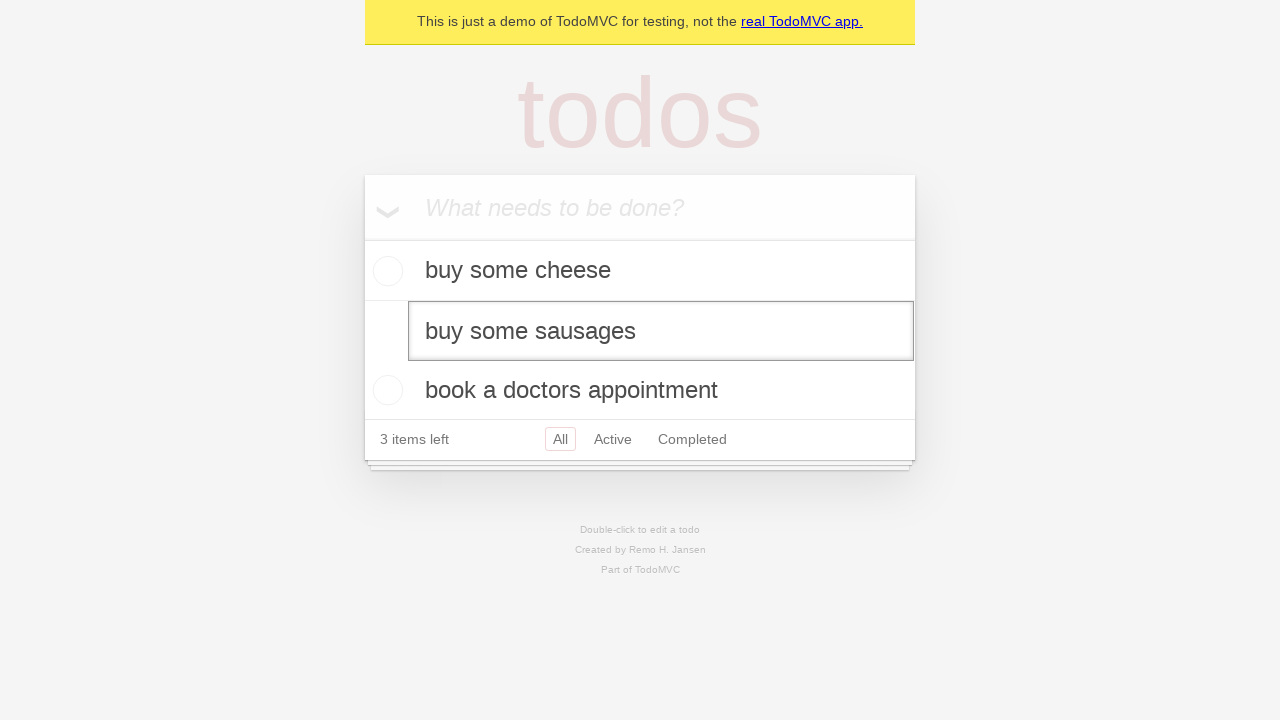

Pressed Enter to confirm edited todo item on internal:testid=[data-testid="todo-item"s] >> nth=1 >> internal:role=textbox[nam
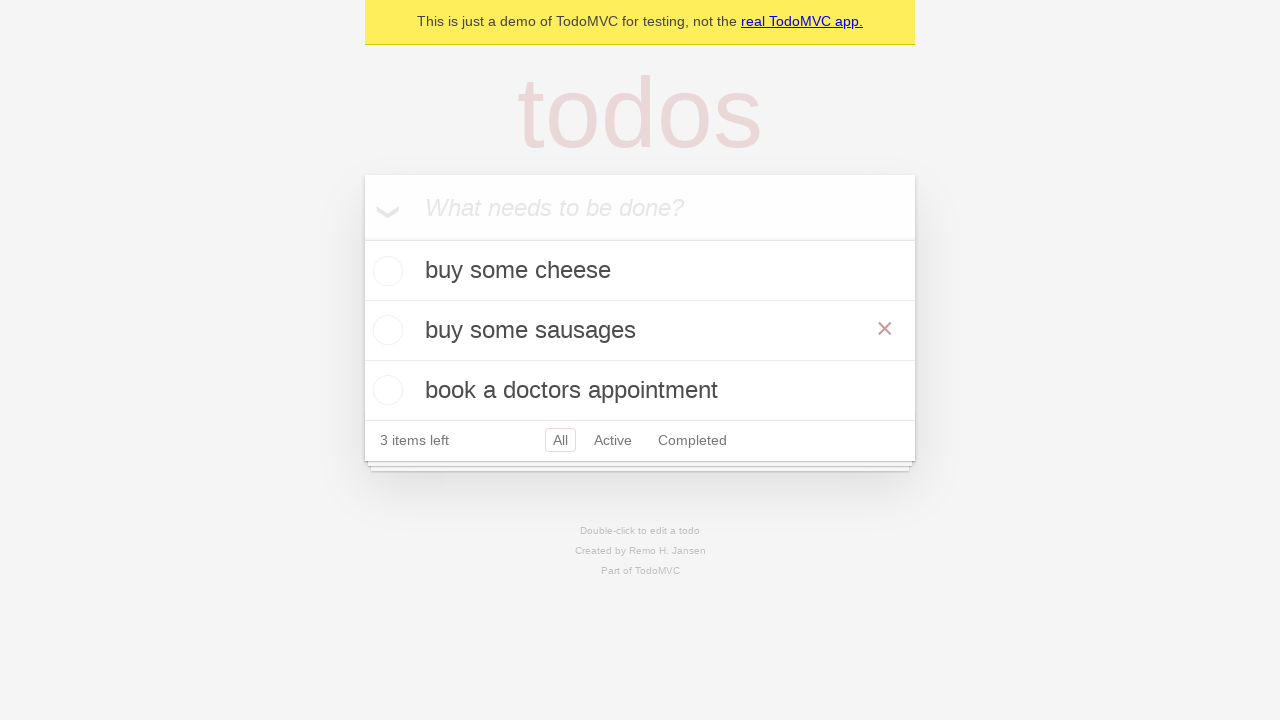

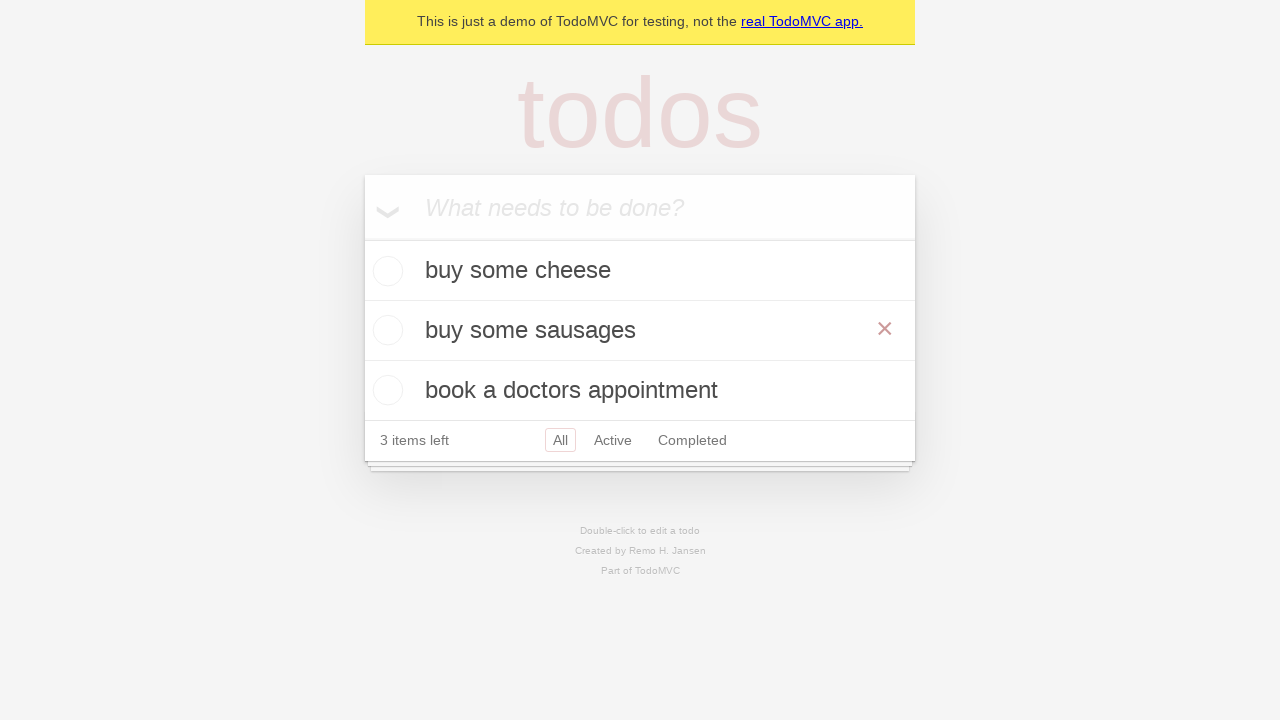